Tests filtering to display only completed items by clicking the Completed filter link.

Starting URL: https://demo.playwright.dev/todomvc

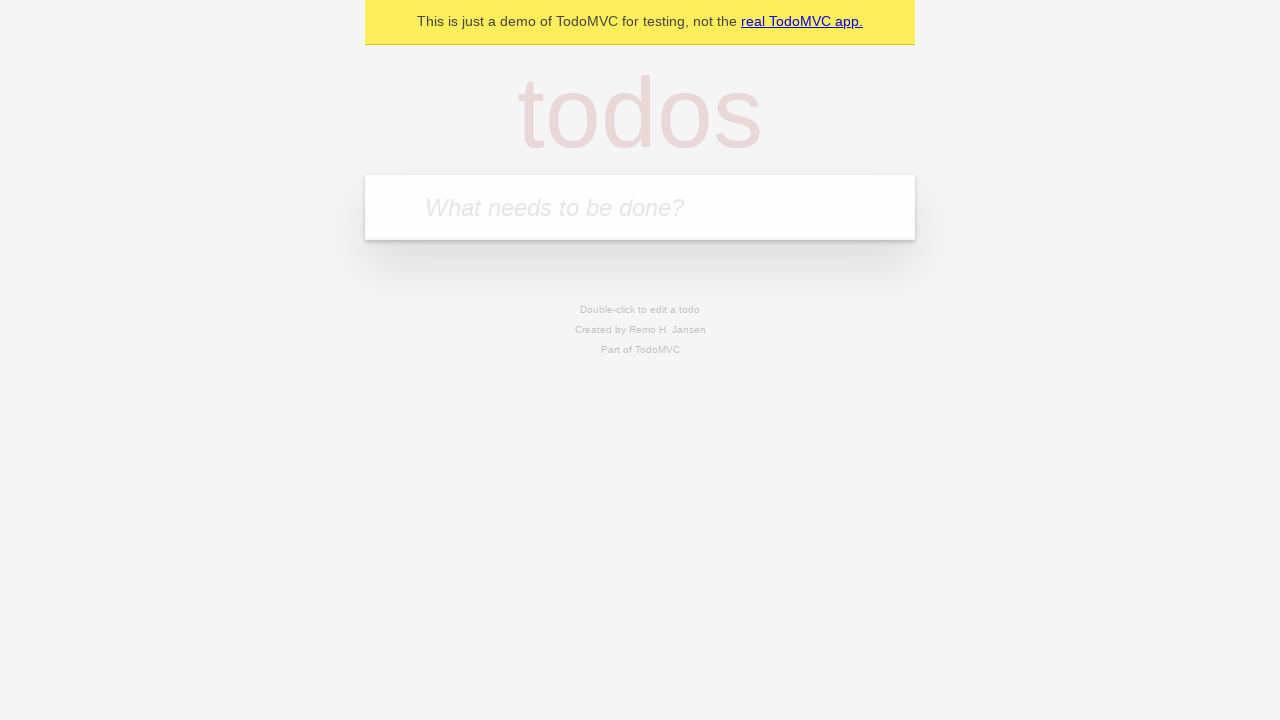

Filled todo input with 'buy some cheese' on internal:attr=[placeholder="What needs to be done?"i]
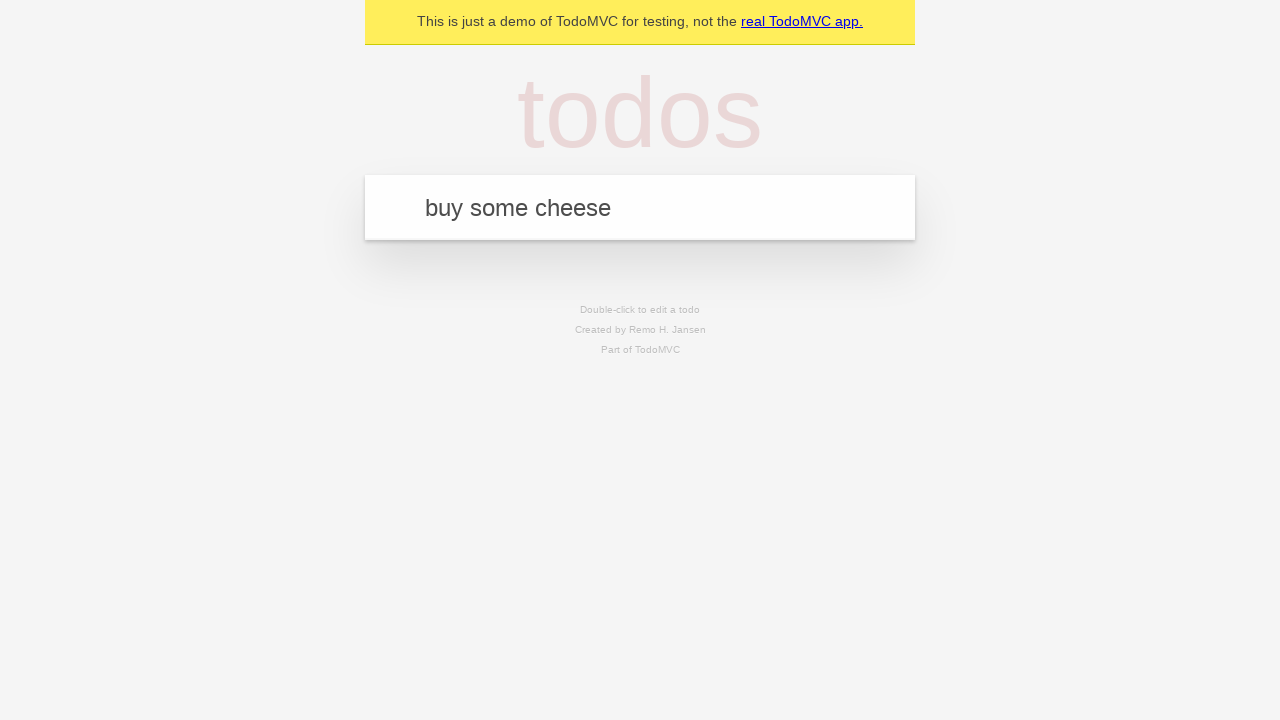

Pressed Enter to create first todo on internal:attr=[placeholder="What needs to be done?"i]
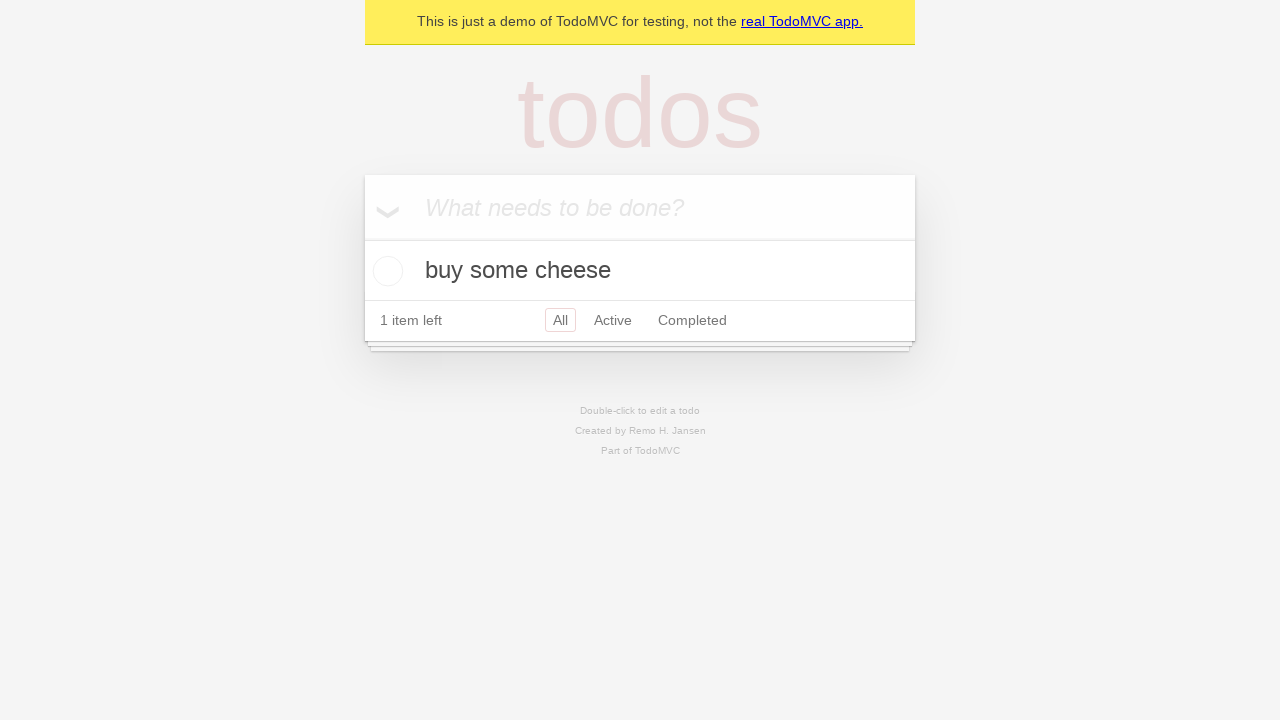

Filled todo input with 'feed the cat' on internal:attr=[placeholder="What needs to be done?"i]
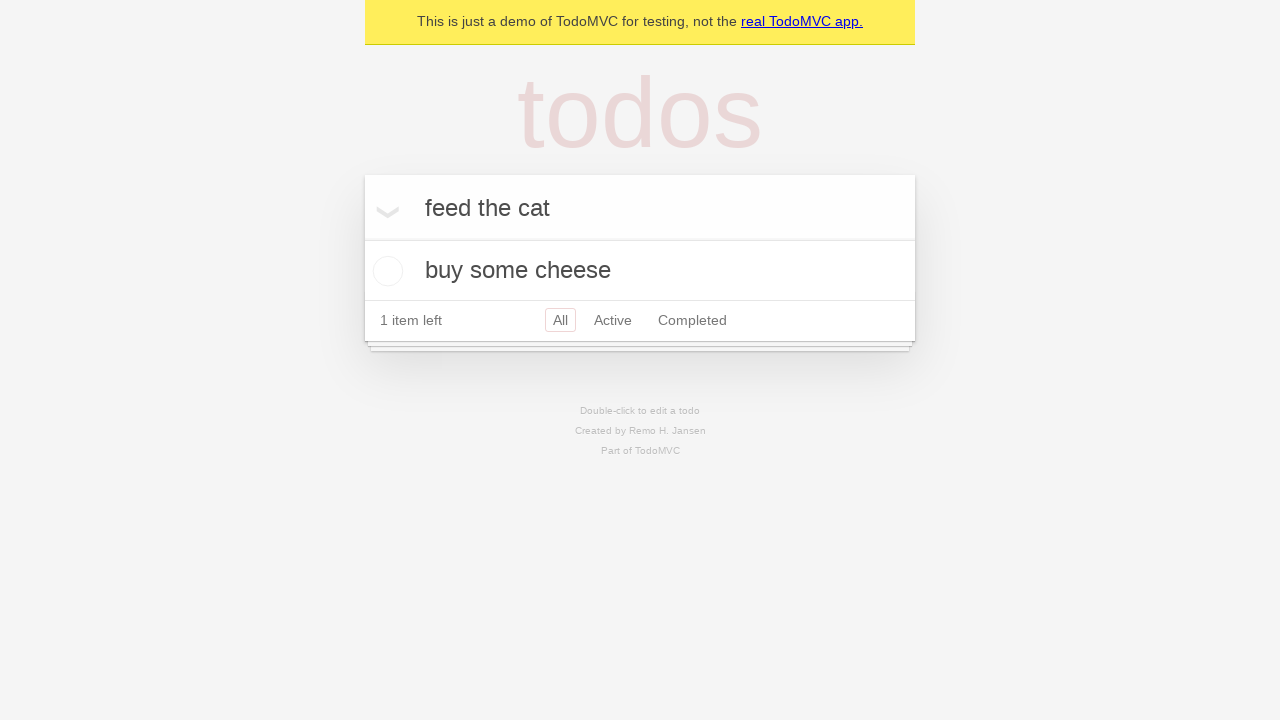

Pressed Enter to create second todo on internal:attr=[placeholder="What needs to be done?"i]
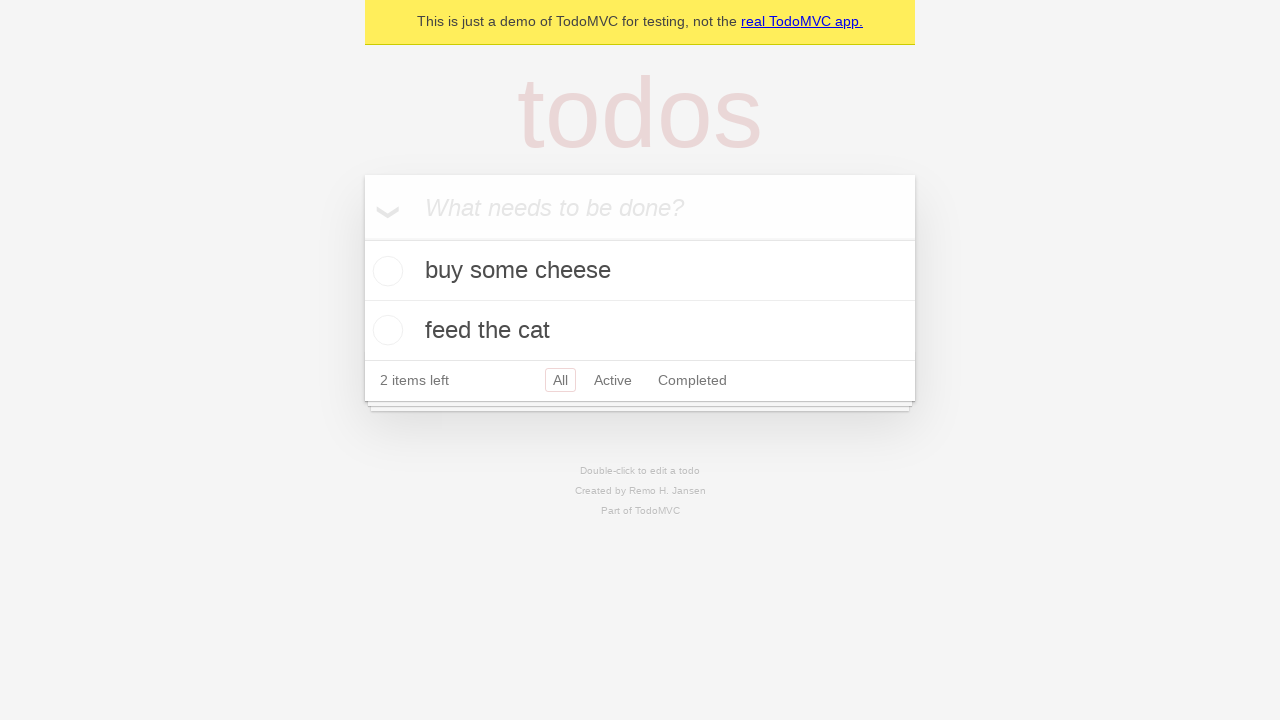

Filled todo input with 'book a doctors appointment' on internal:attr=[placeholder="What needs to be done?"i]
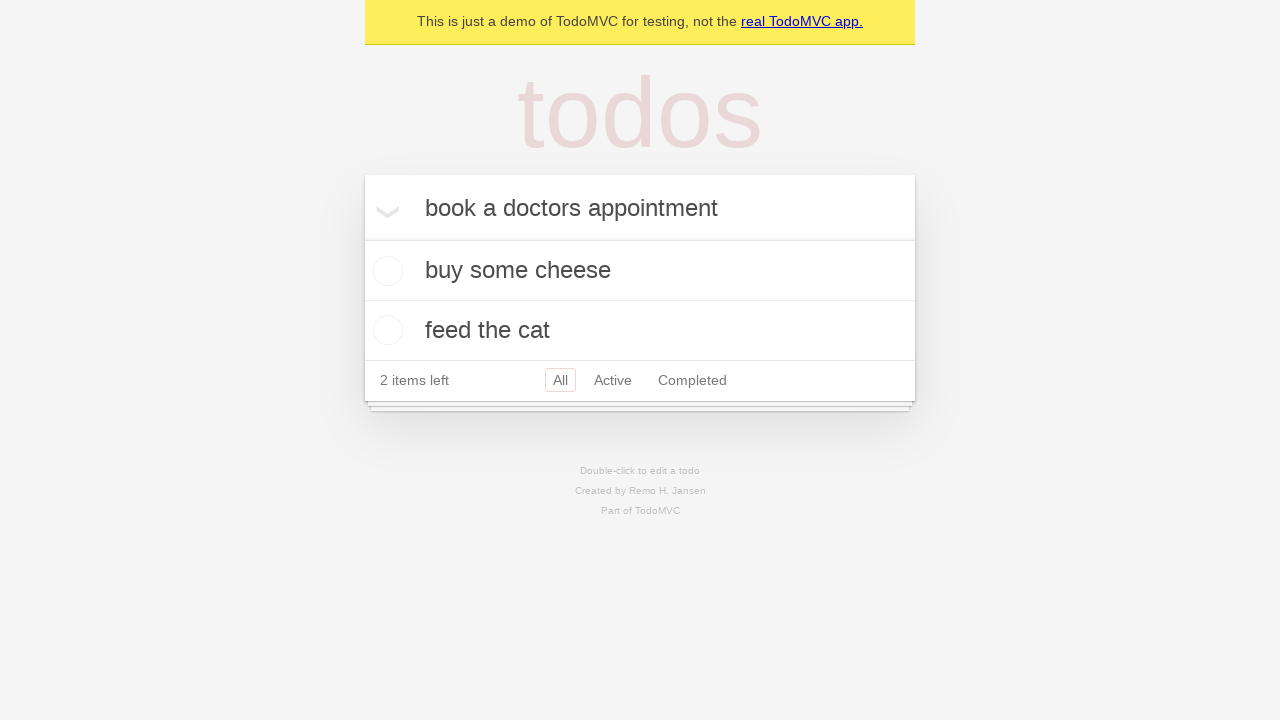

Pressed Enter to create third todo on internal:attr=[placeholder="What needs to be done?"i]
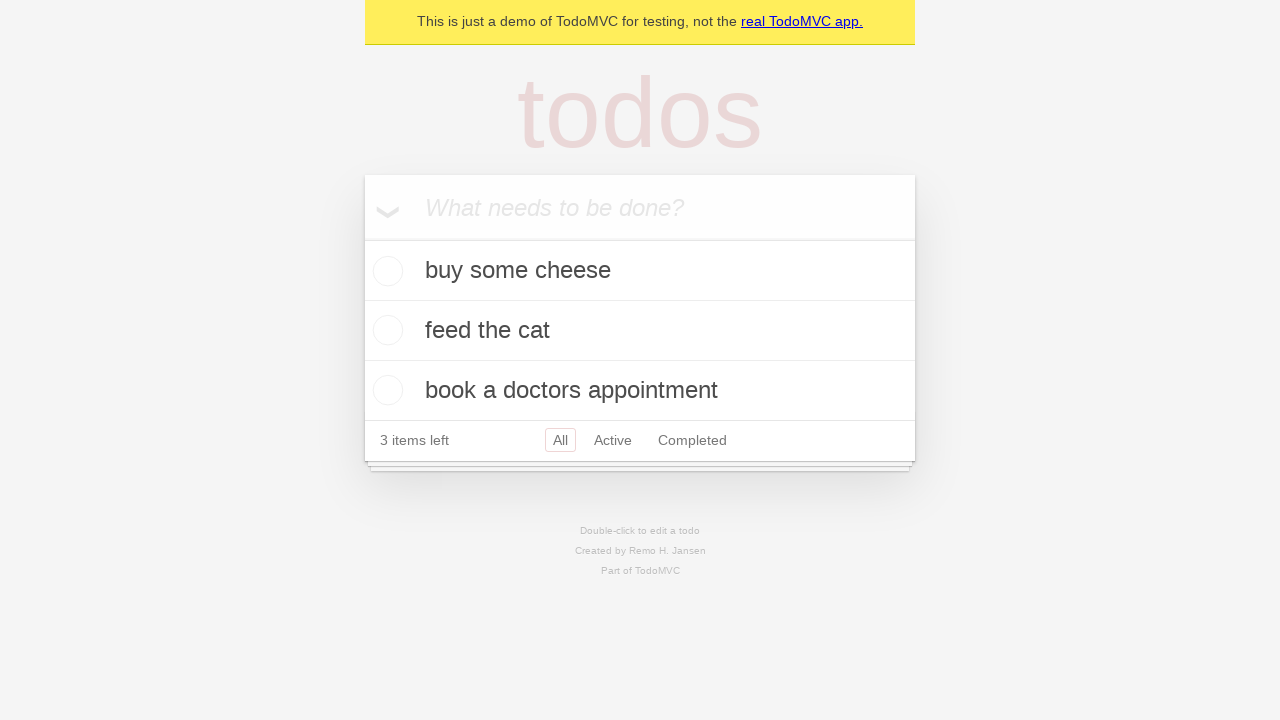

Checked the second todo item (feed the cat) at (385, 330) on internal:testid=[data-testid="todo-item"s] >> nth=1 >> internal:role=checkbox
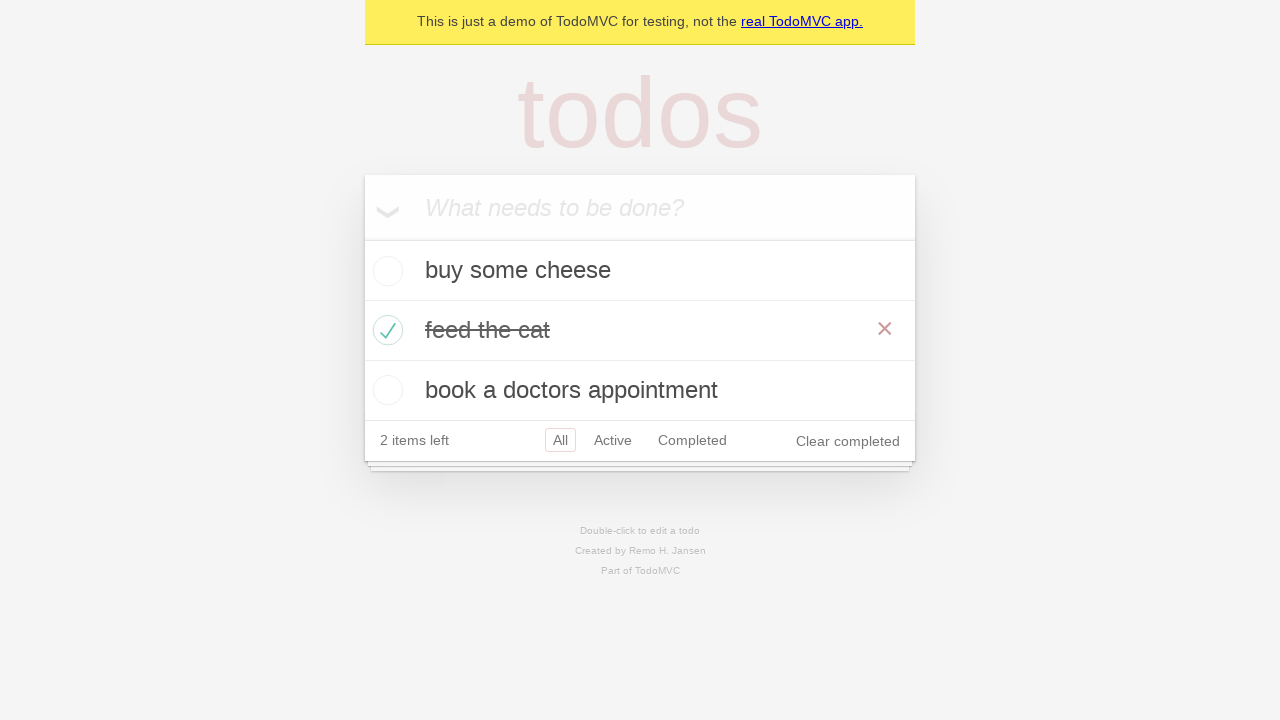

Clicked the Completed filter link at (692, 440) on internal:role=link[name="Completed"i]
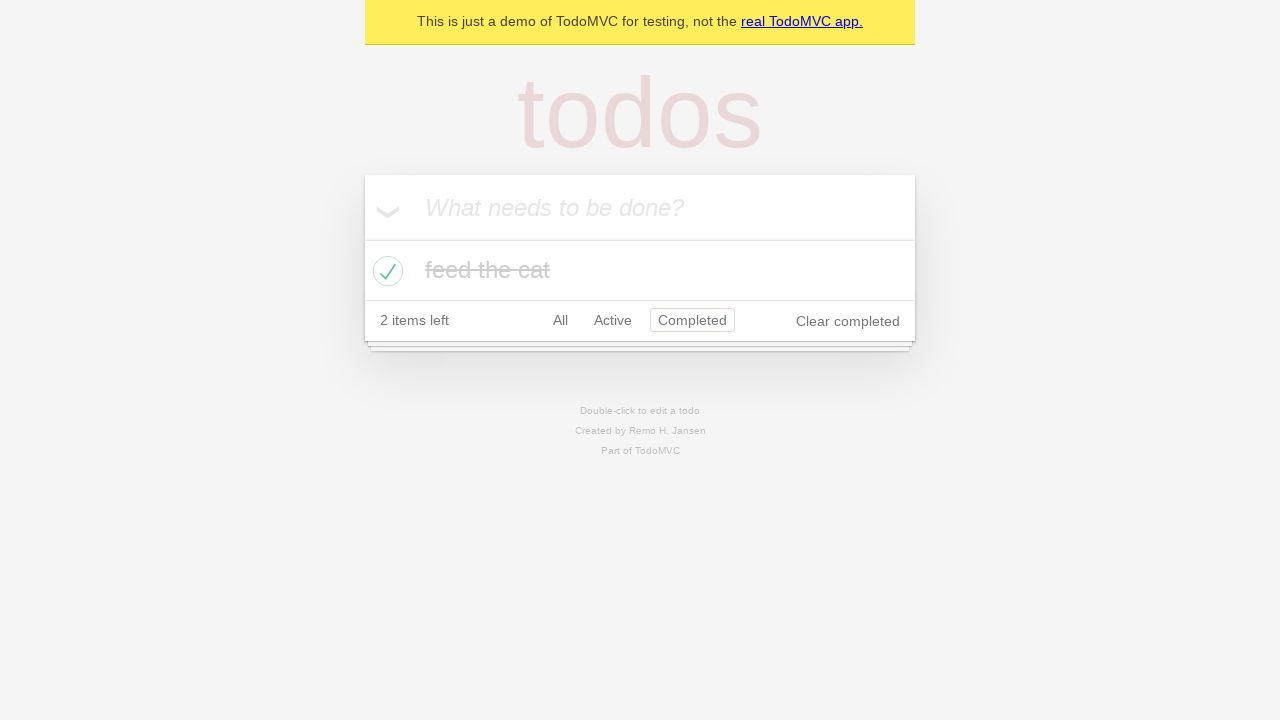

Waited for filtered todo items to load
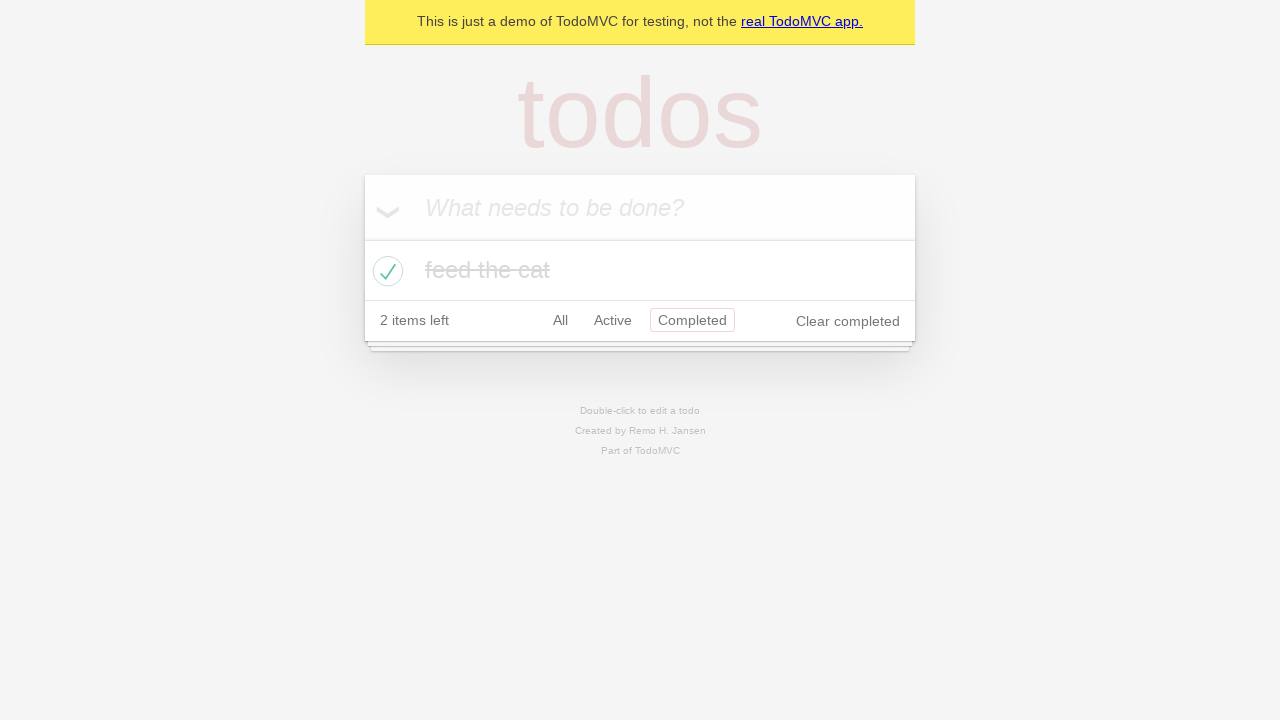

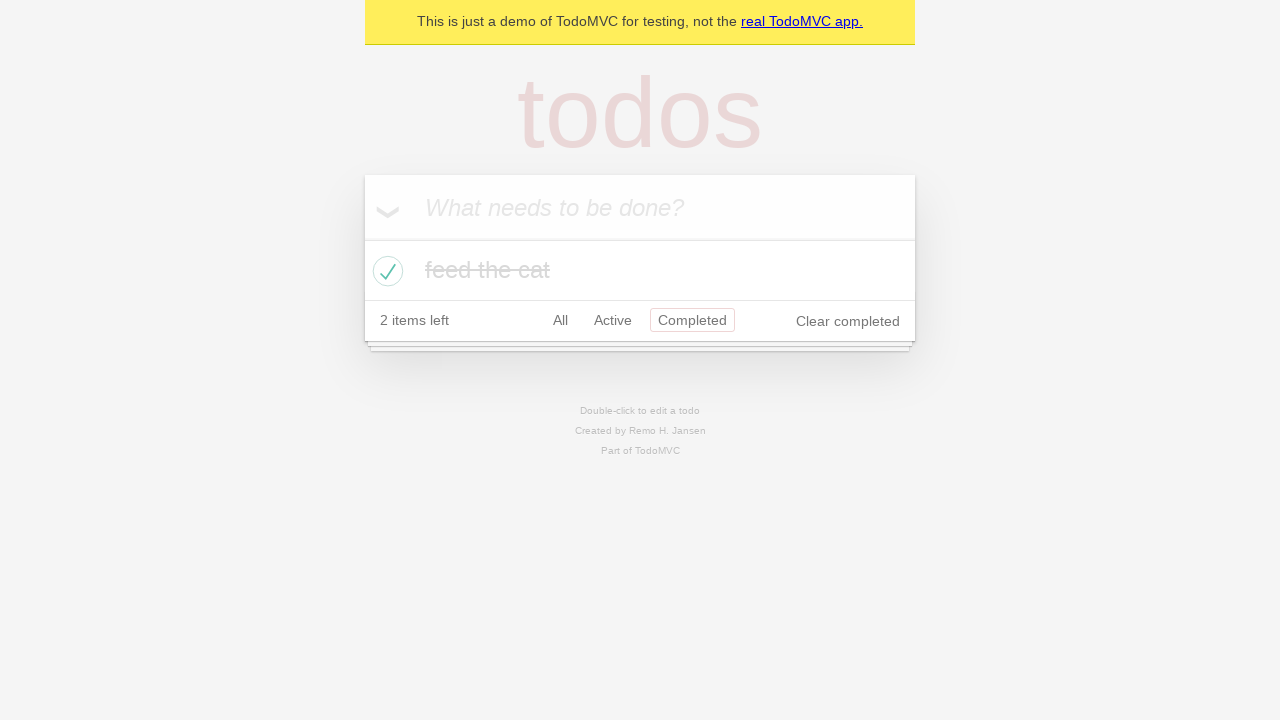